Tests form filling on a practice automation blog by entering multiple names and a phone number into the respective fields

Starting URL: https://testautomationpractice.blogspot.com/

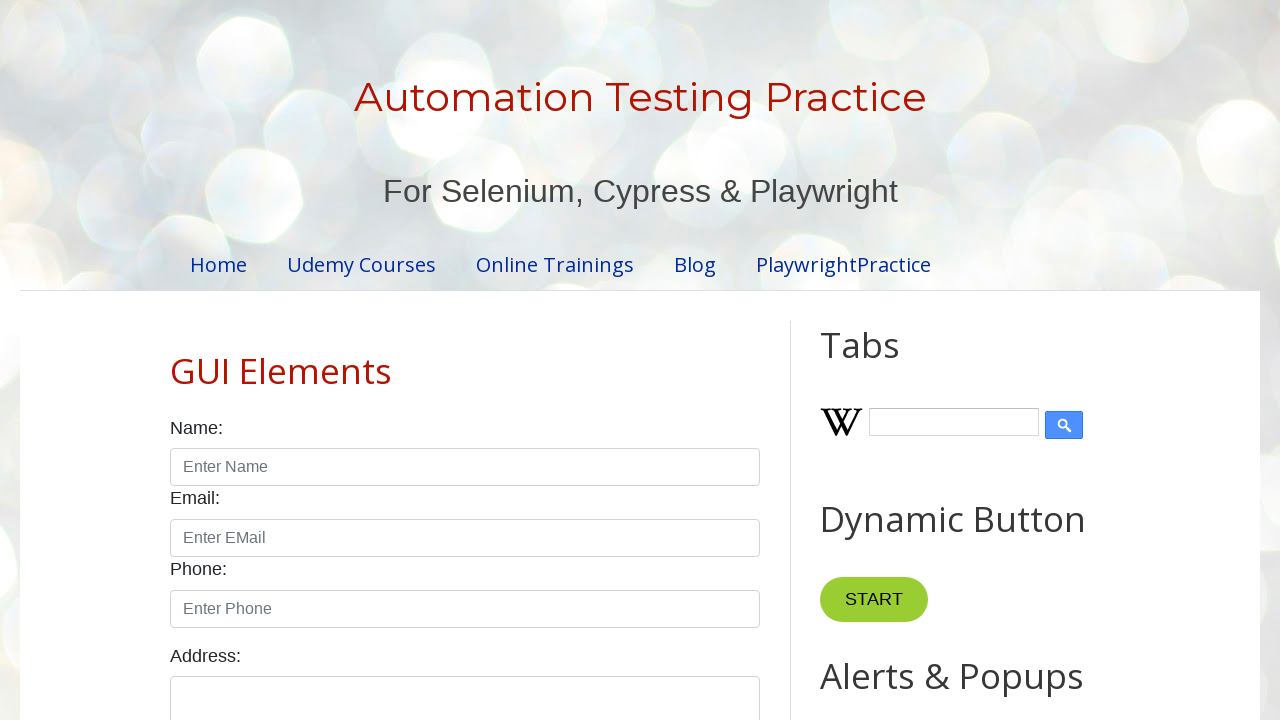

Located name field element
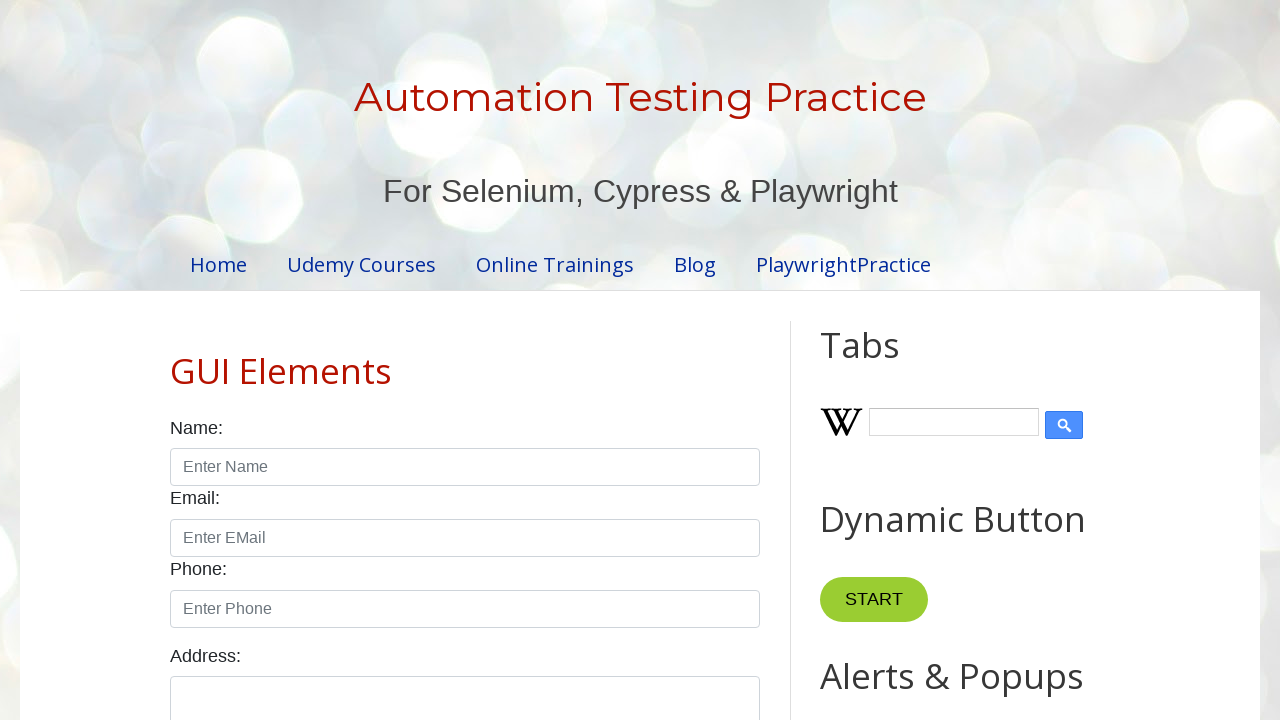

Filled name field with 'John Smith' on #name
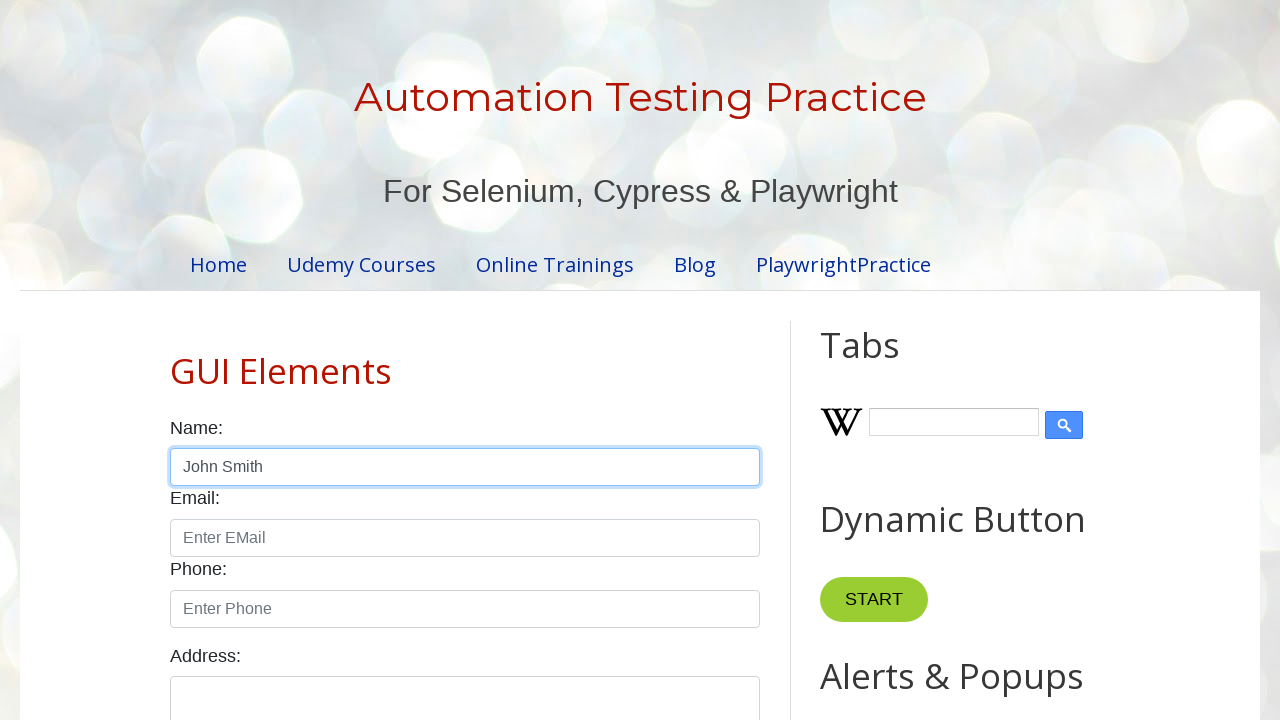

Waited 1000ms
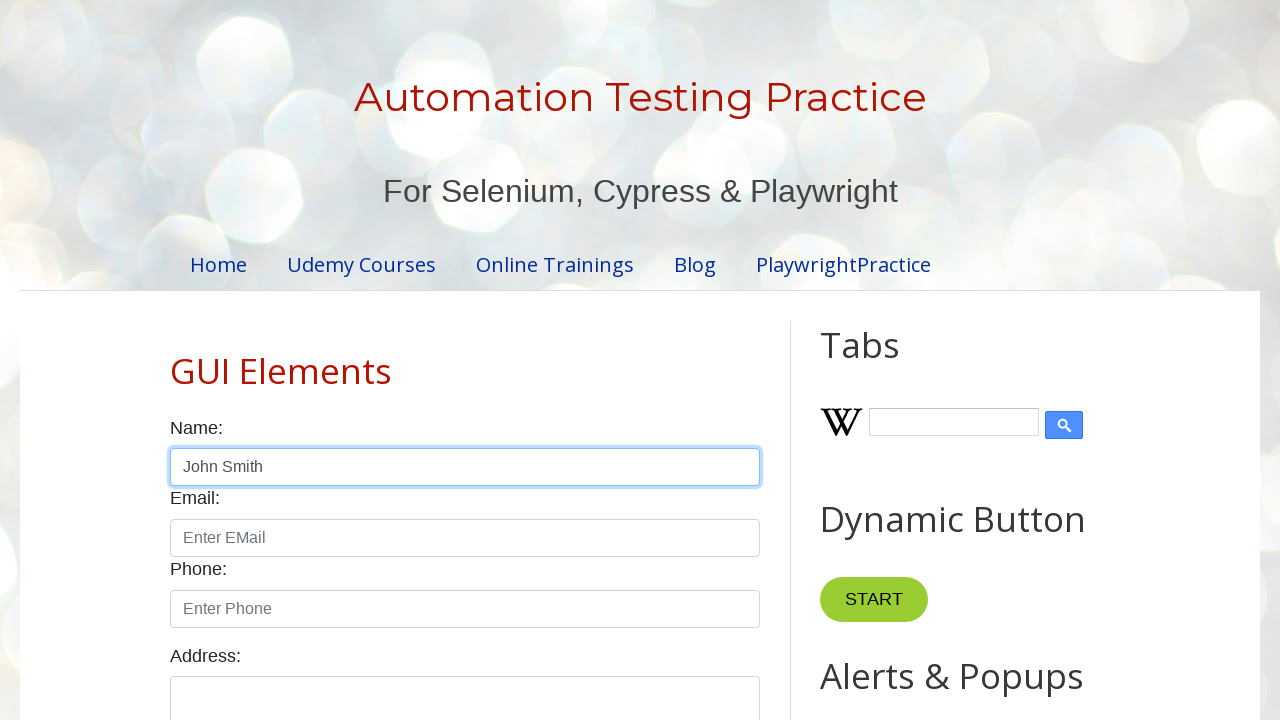

Cleared name field on #name
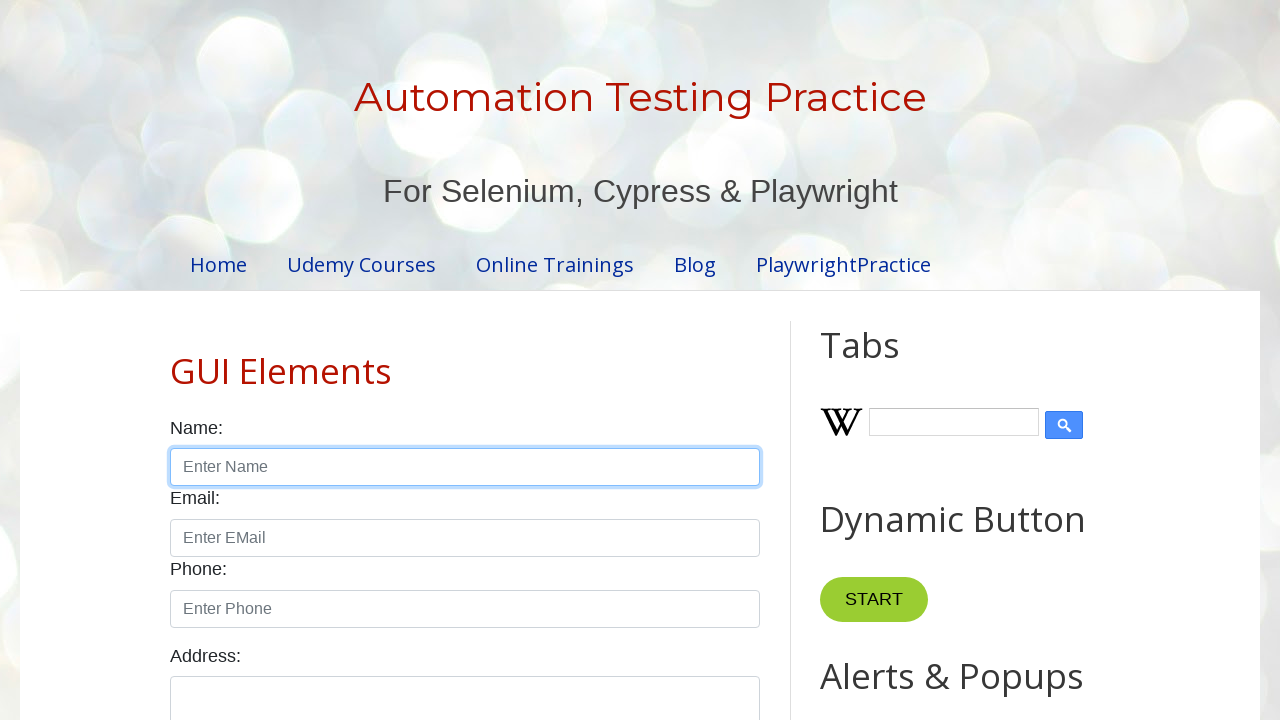

Filled name field with 'Jane Doe' on #name
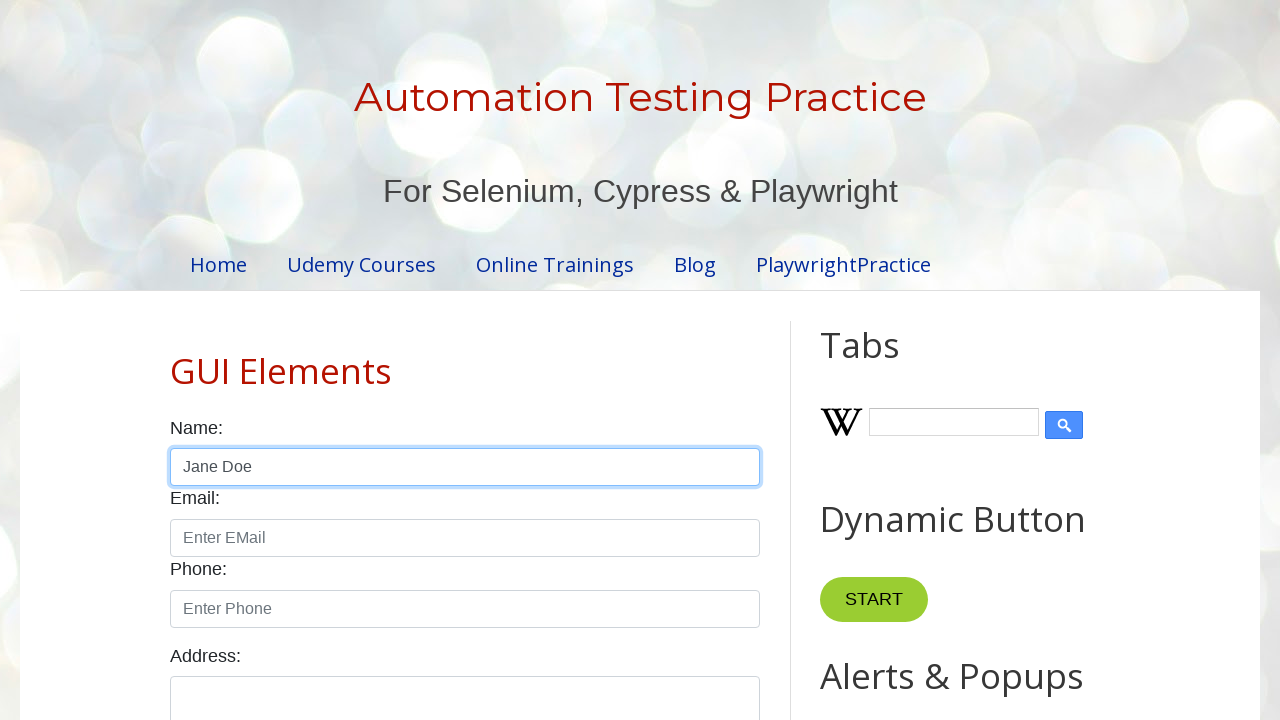

Waited 1000ms
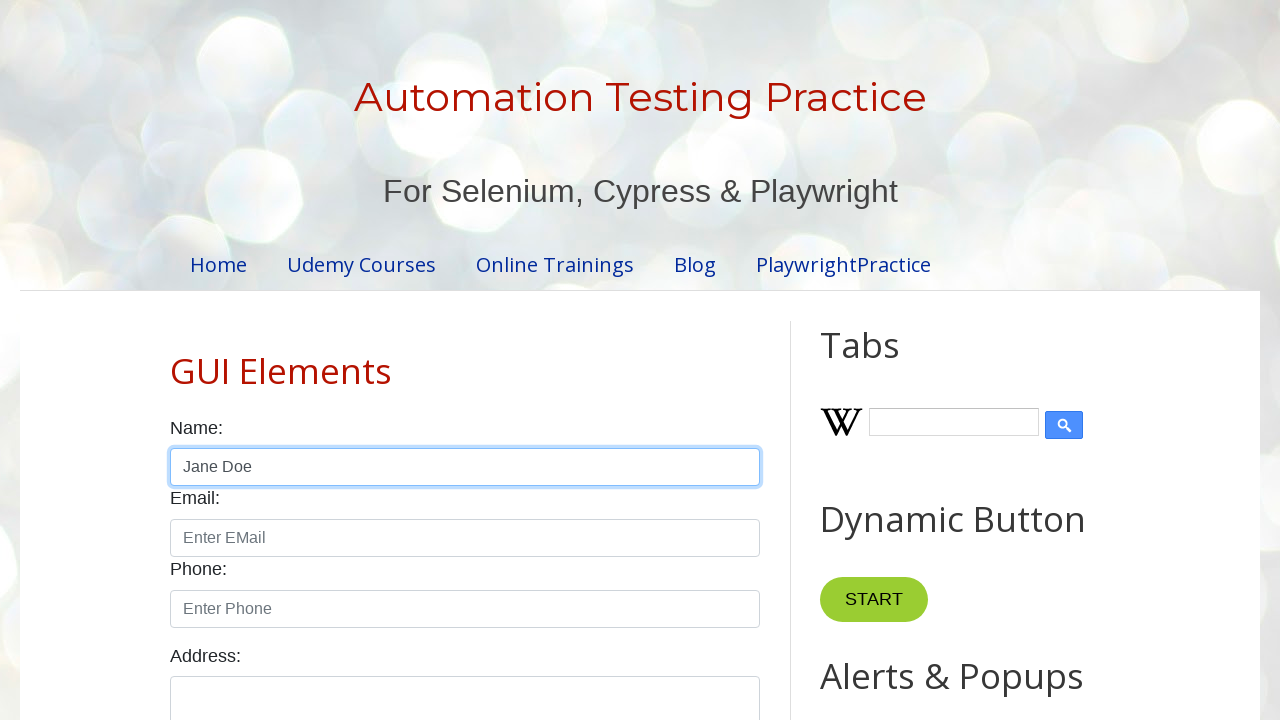

Cleared name field on #name
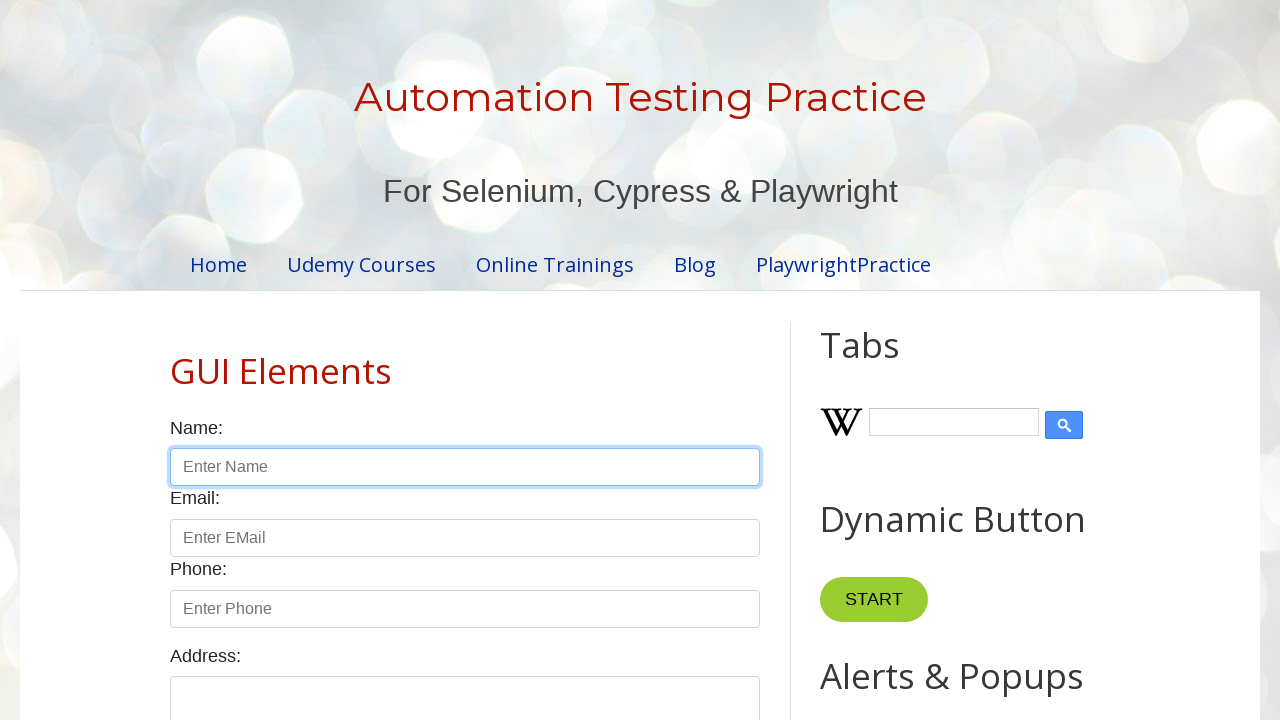

Filled name field with 'Robert Johnson' on #name
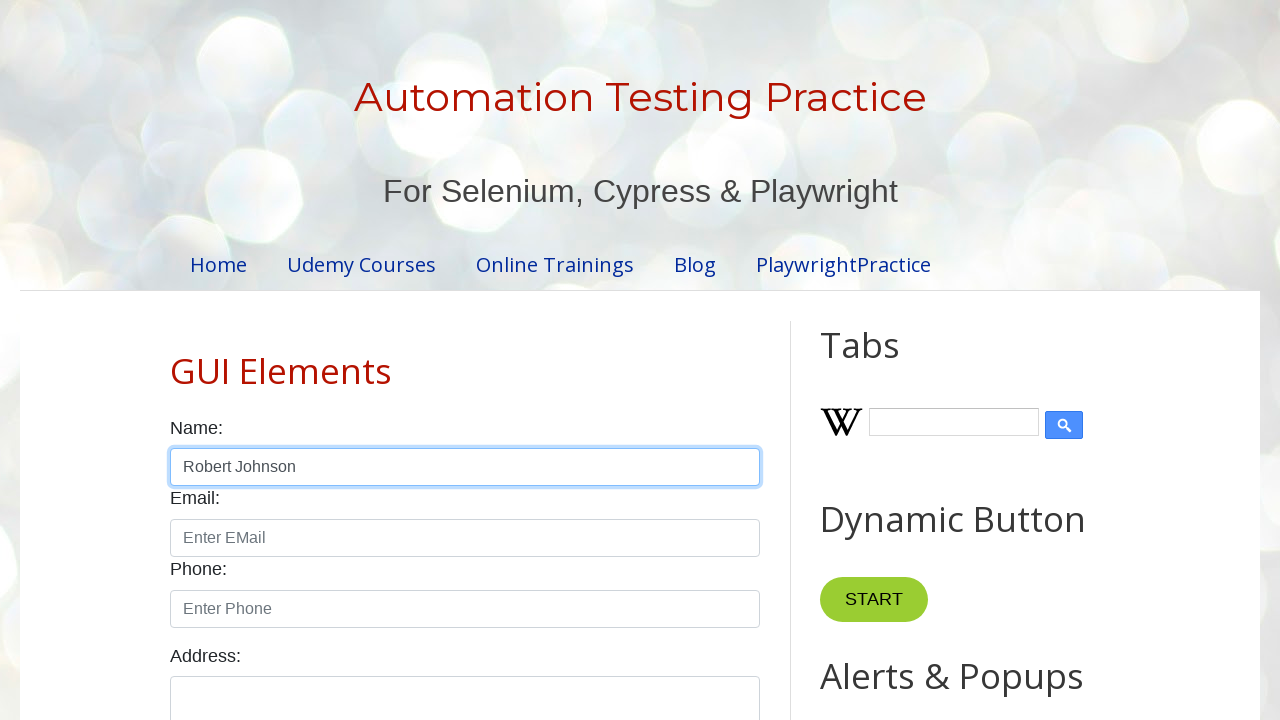

Waited 1000ms
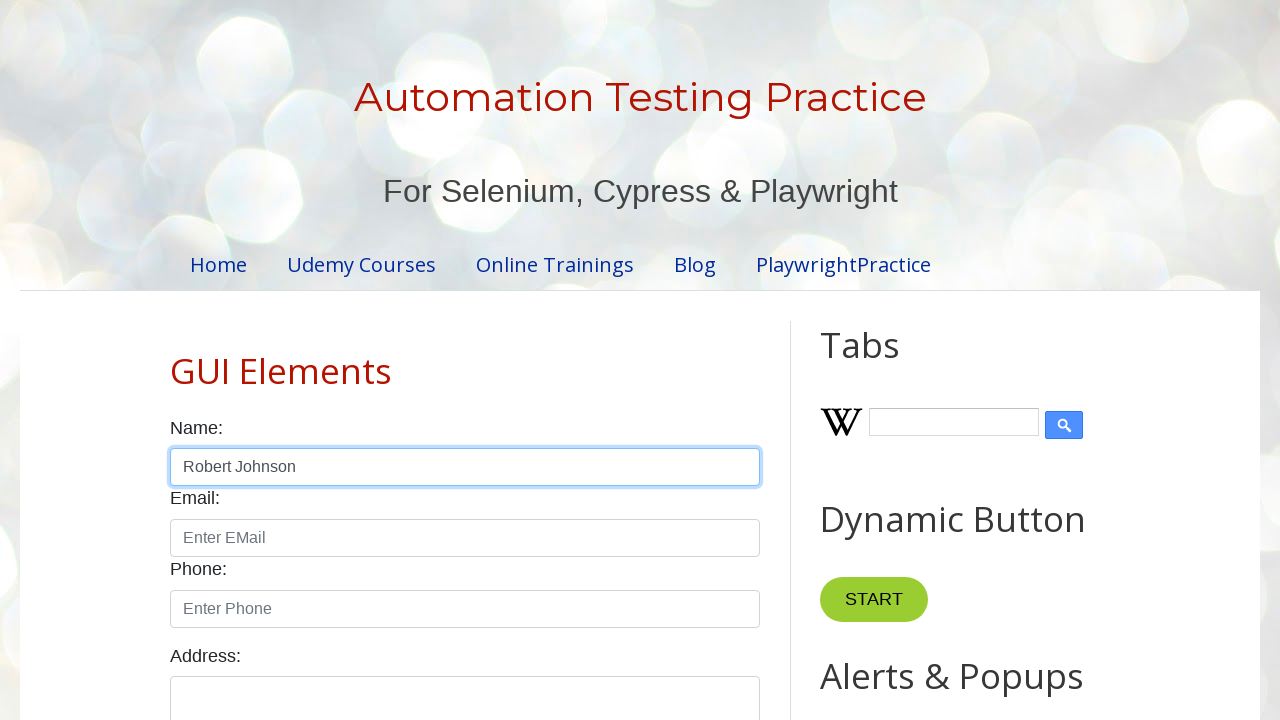

Cleared name field on #name
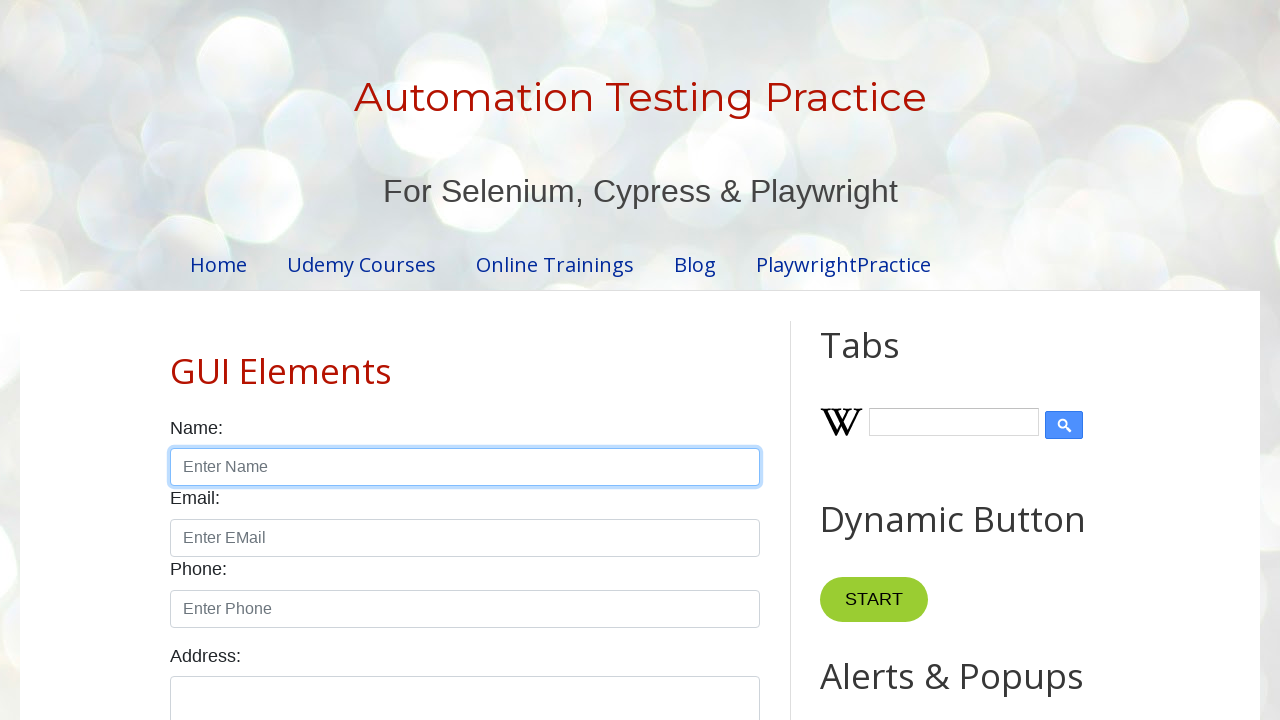

Filled phone field with '555-1234' on #phone
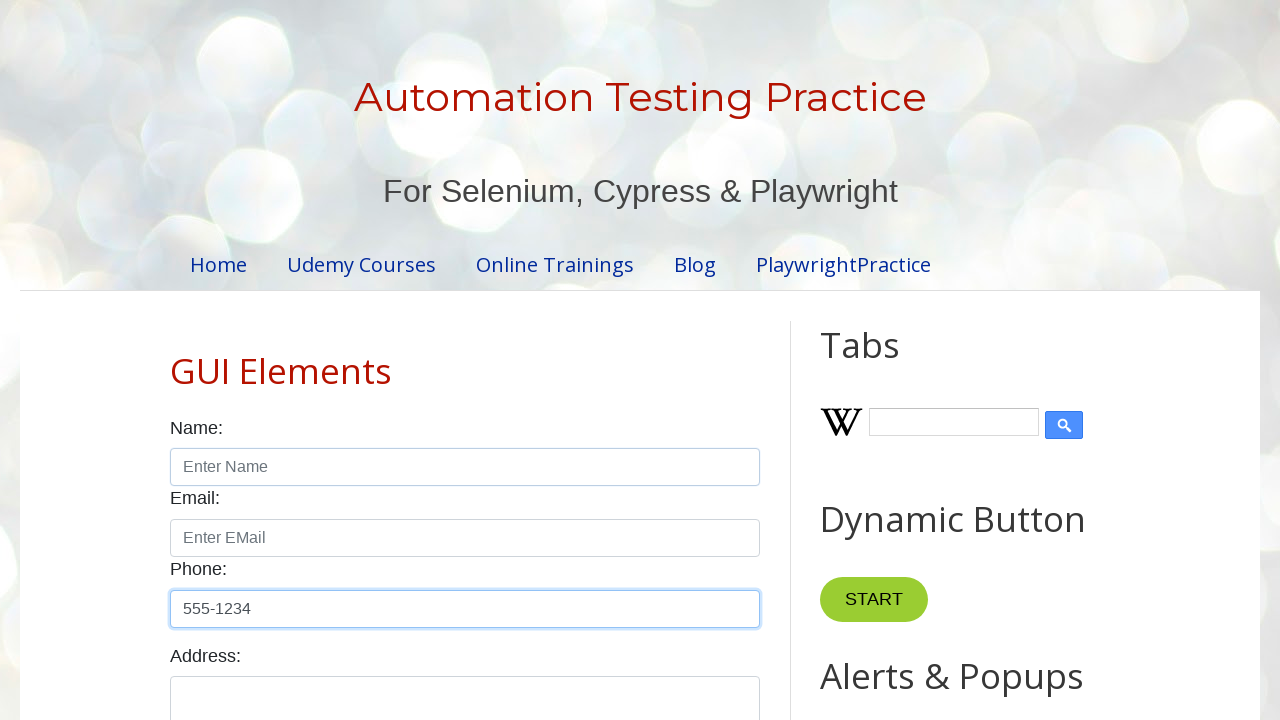

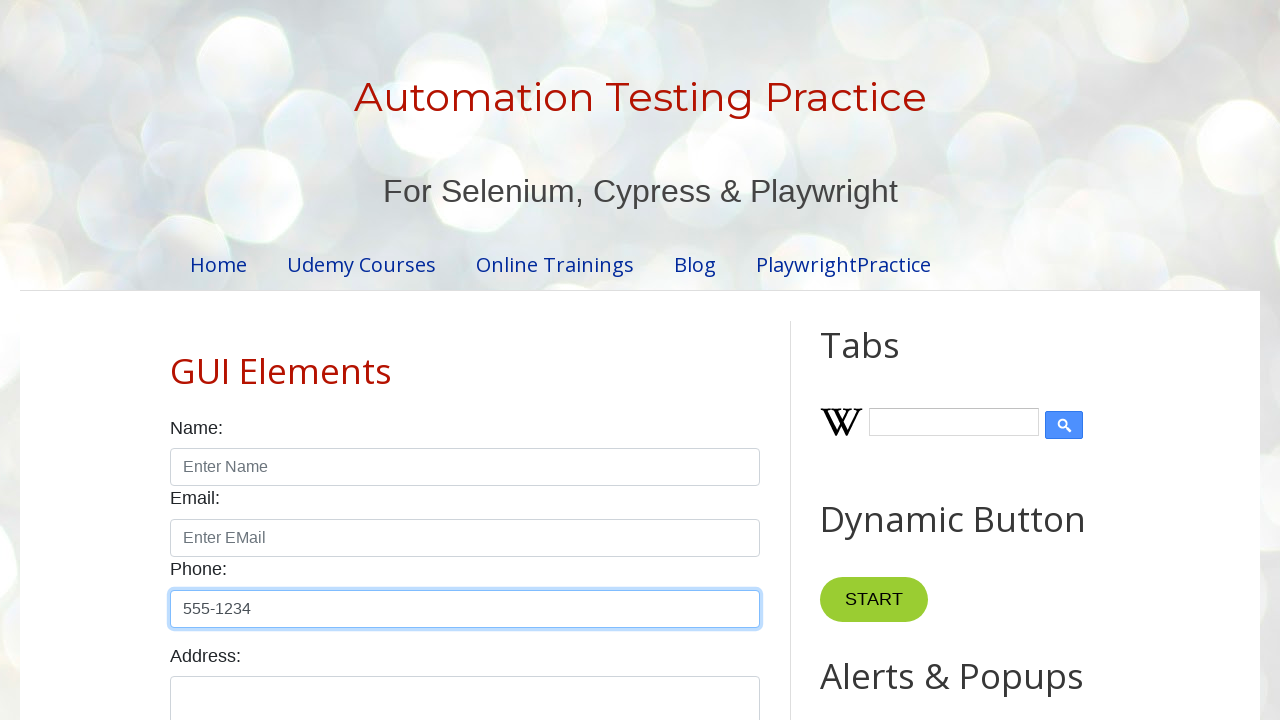